Tests alert popup handling by clicking a button that triggers an alert and then accepting the alert dialog

Starting URL: https://demo.automationtesting.in/Alerts.html

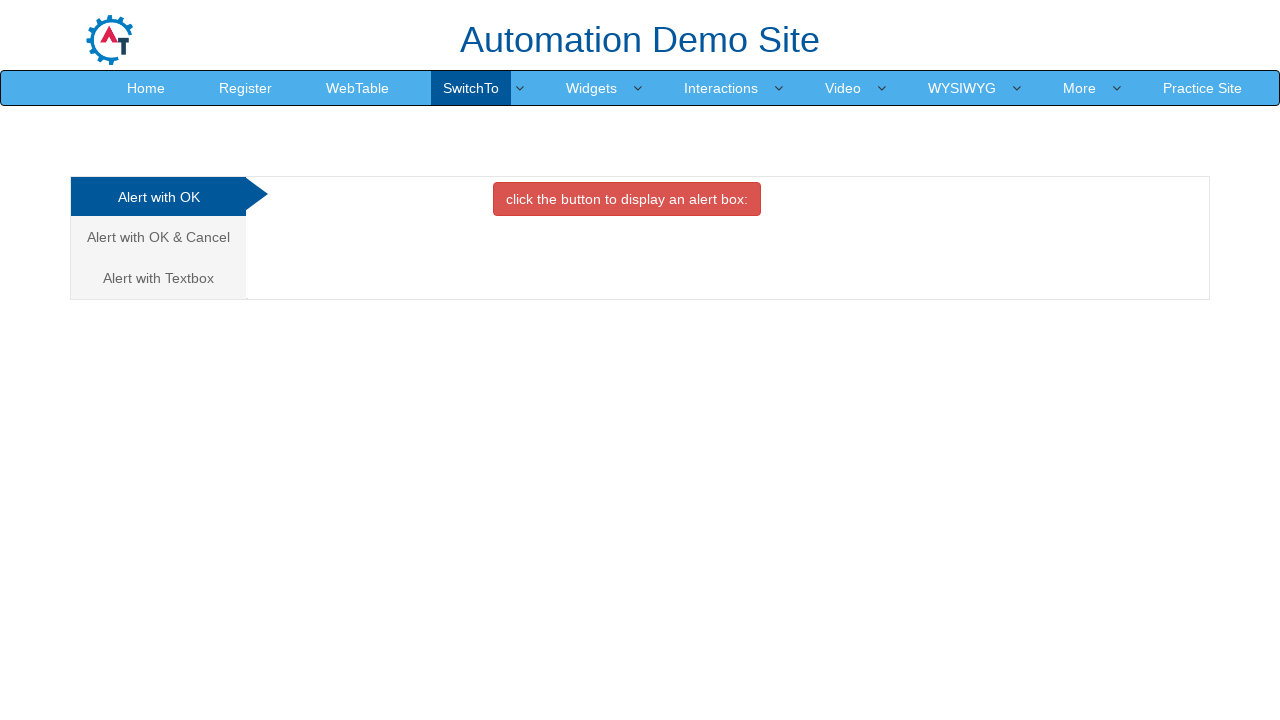

Clicked alert trigger button with class 'btn btn-danger' at (627, 199) on button.btn.btn-danger
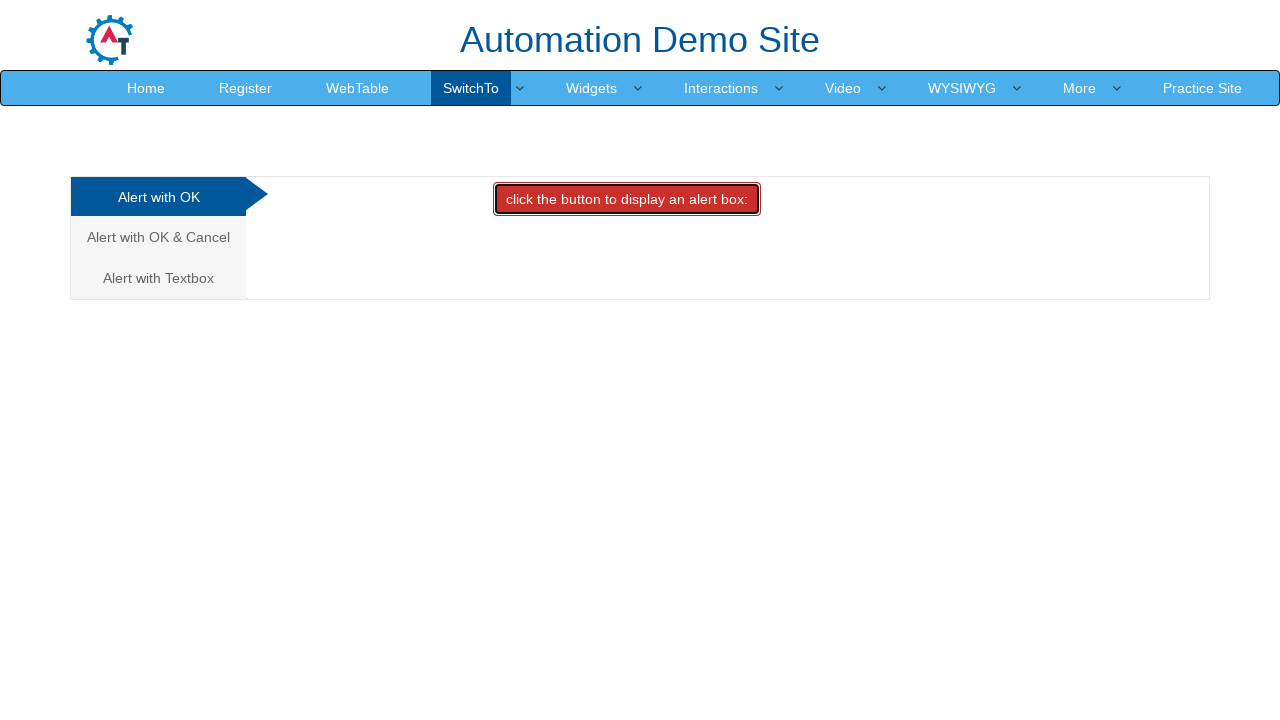

Set up dialog handler to accept alerts
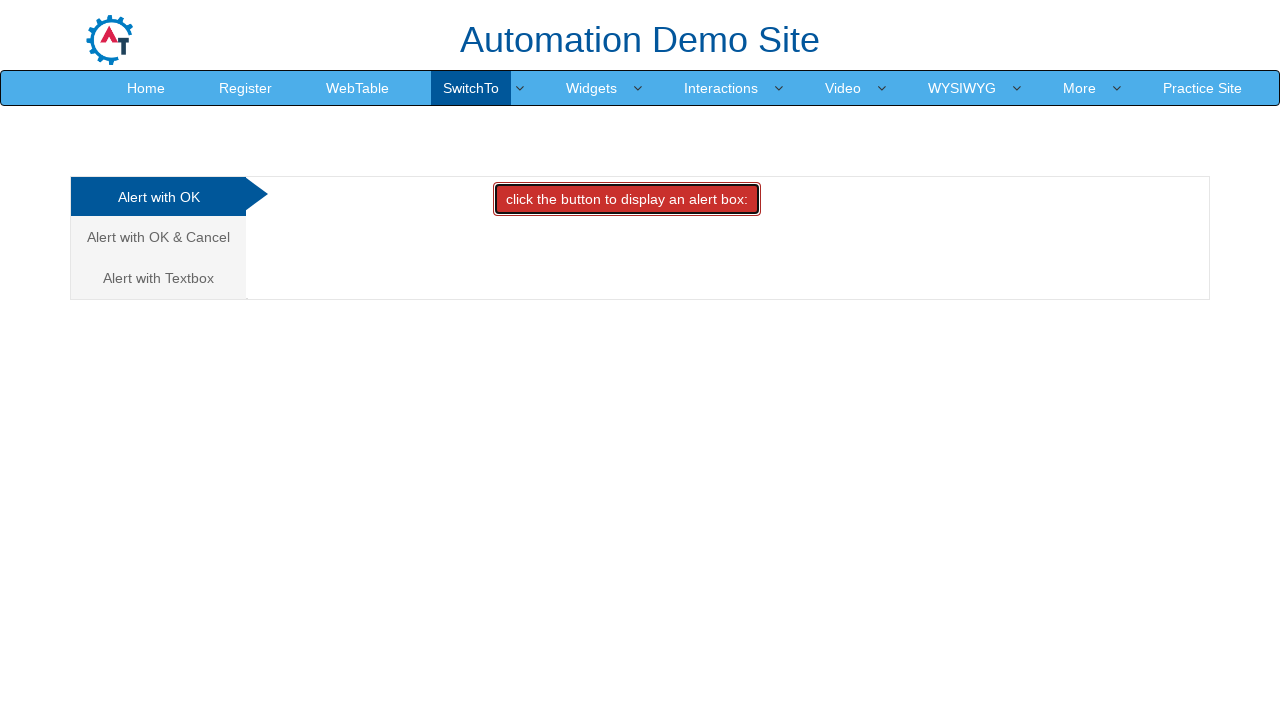

Set up one-time dialog handler to accept alert
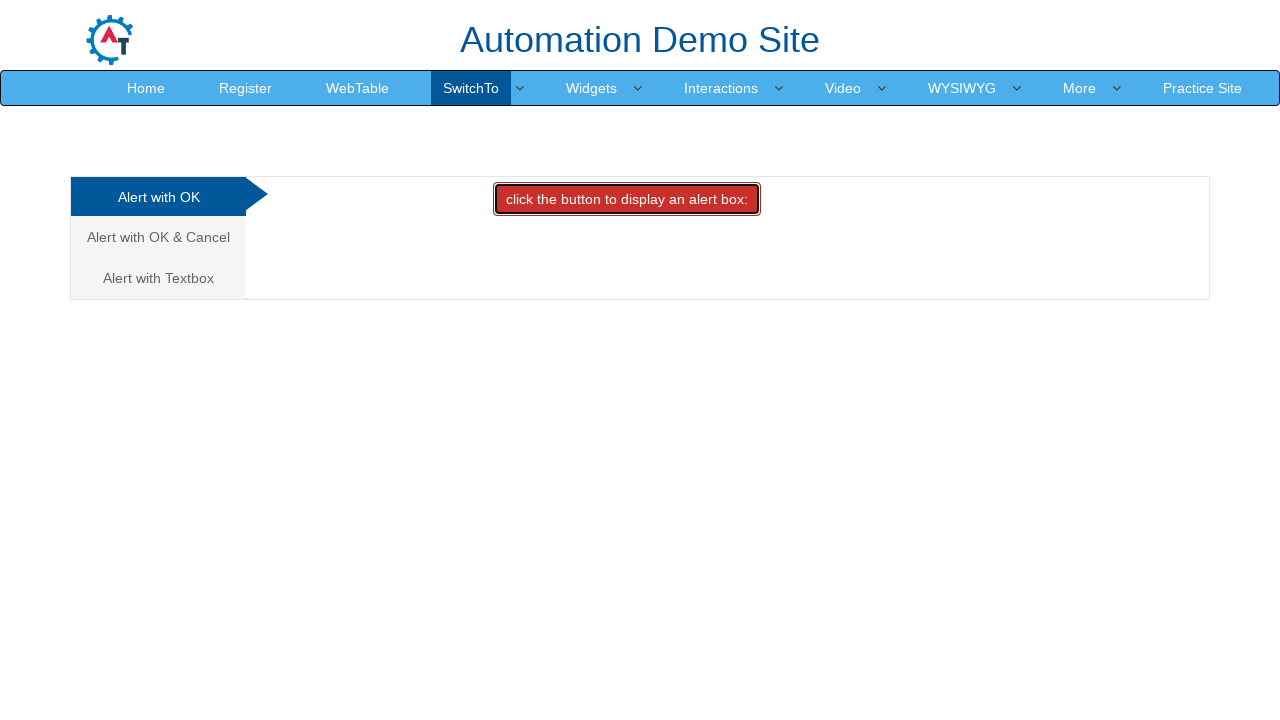

Clicked alert trigger button again with dialog handler ready at (627, 199) on button.btn.btn-danger
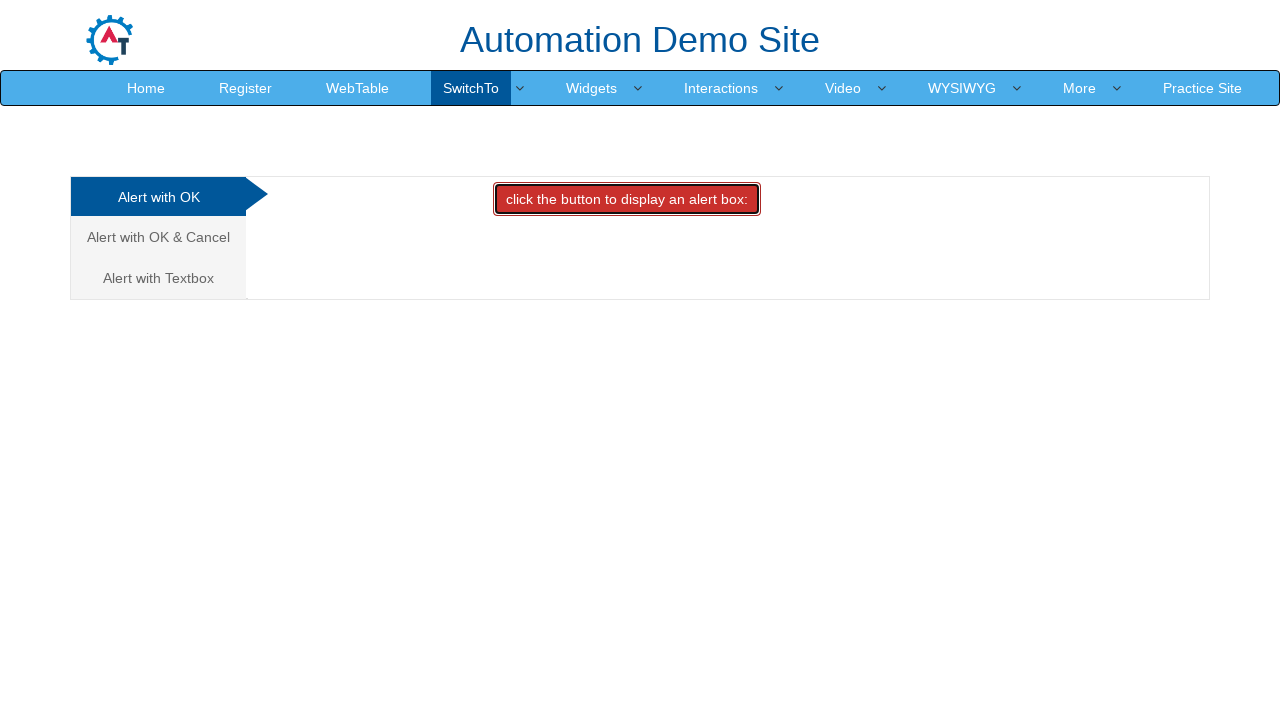

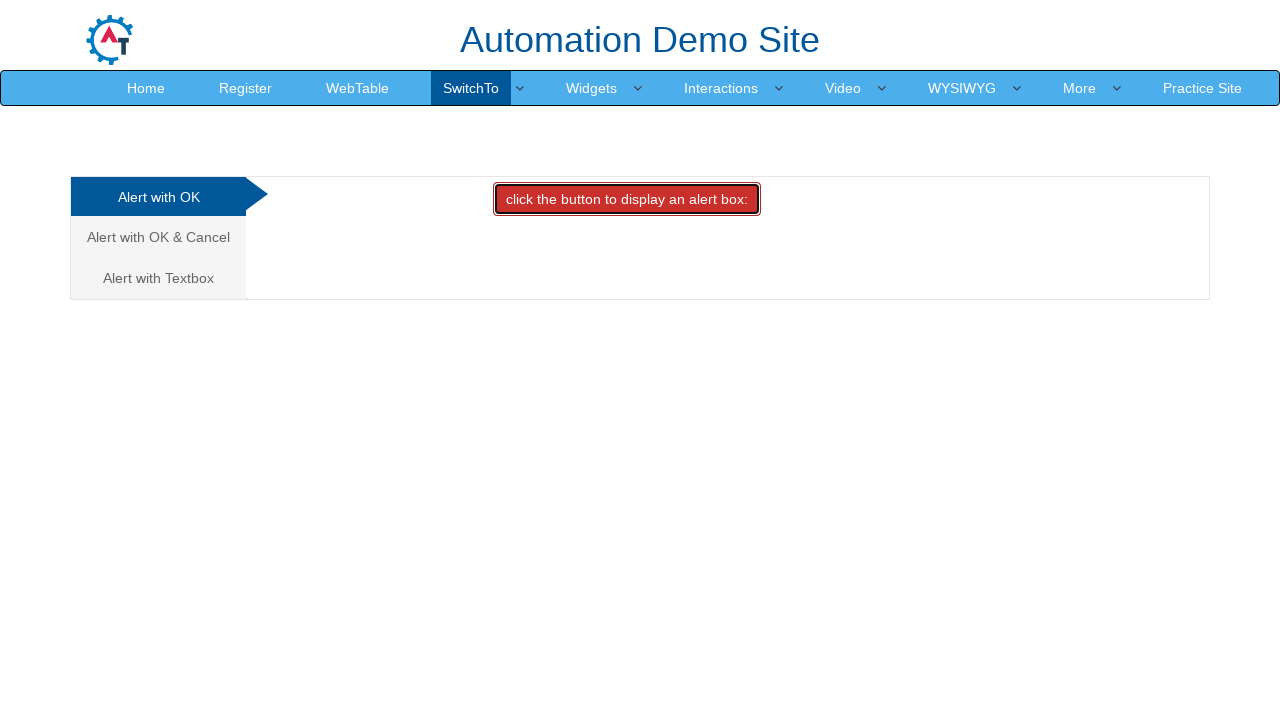